Tests drag and drop functionality by dragging an element into a droppable area within an iframe

Starting URL: https://jqueryui.com/droppable/

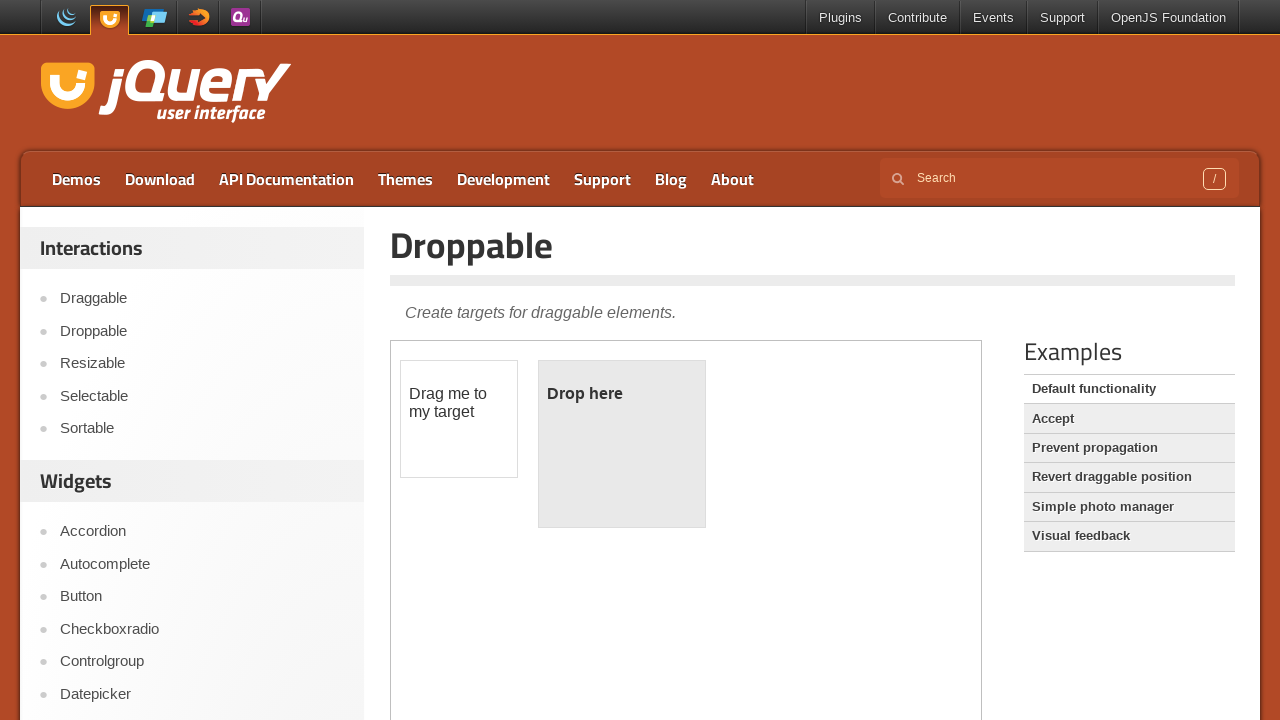

Located and switched to the iframe containing the drag and drop demo
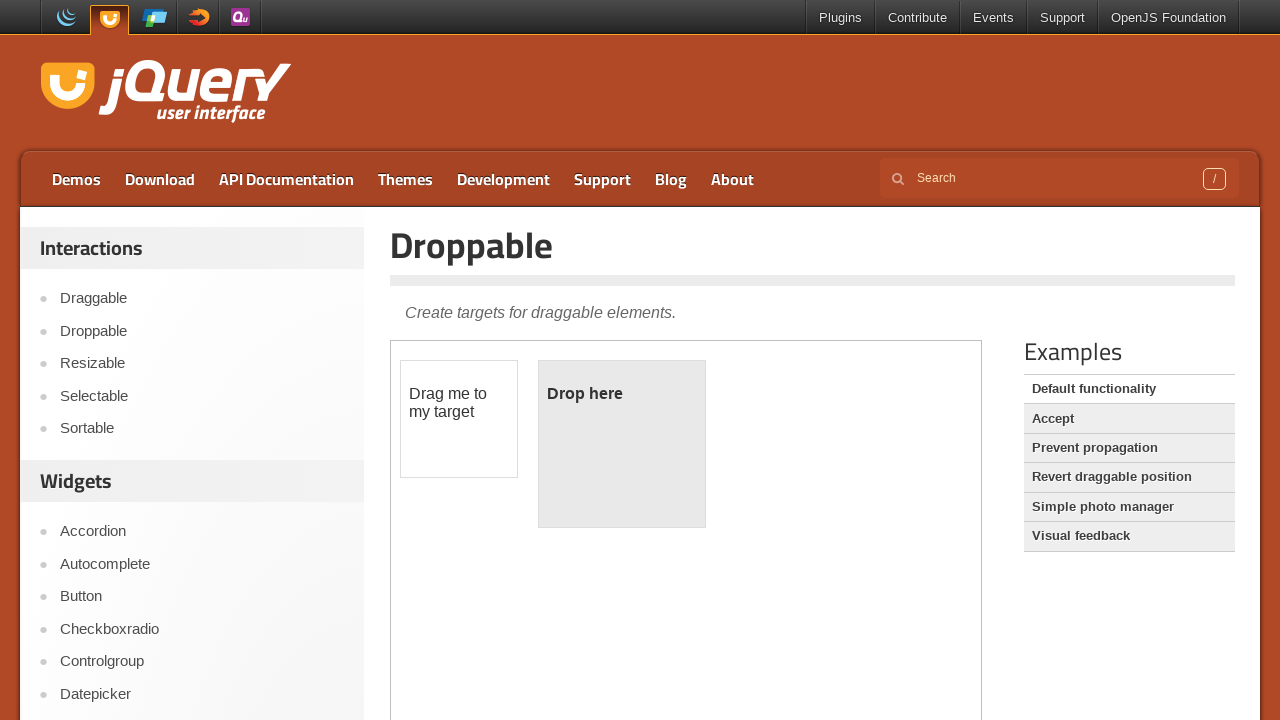

Located the draggable element (#draggable)
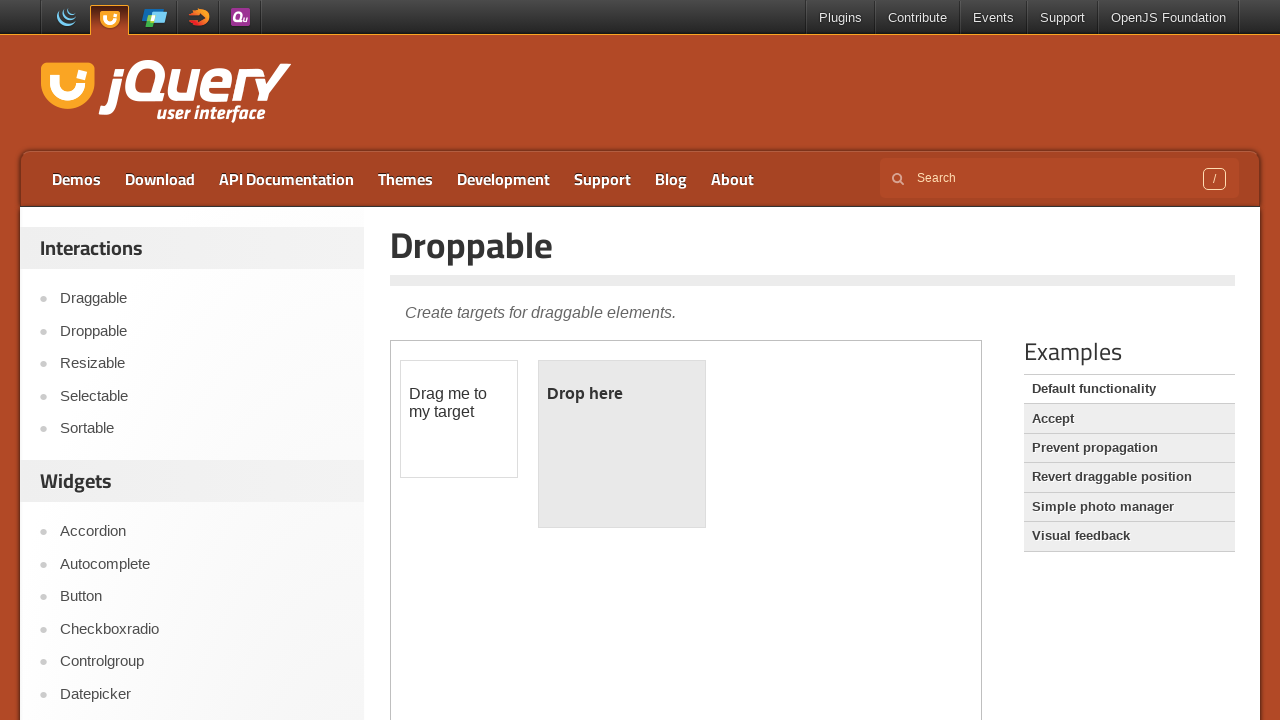

Located the droppable target element (#droppable)
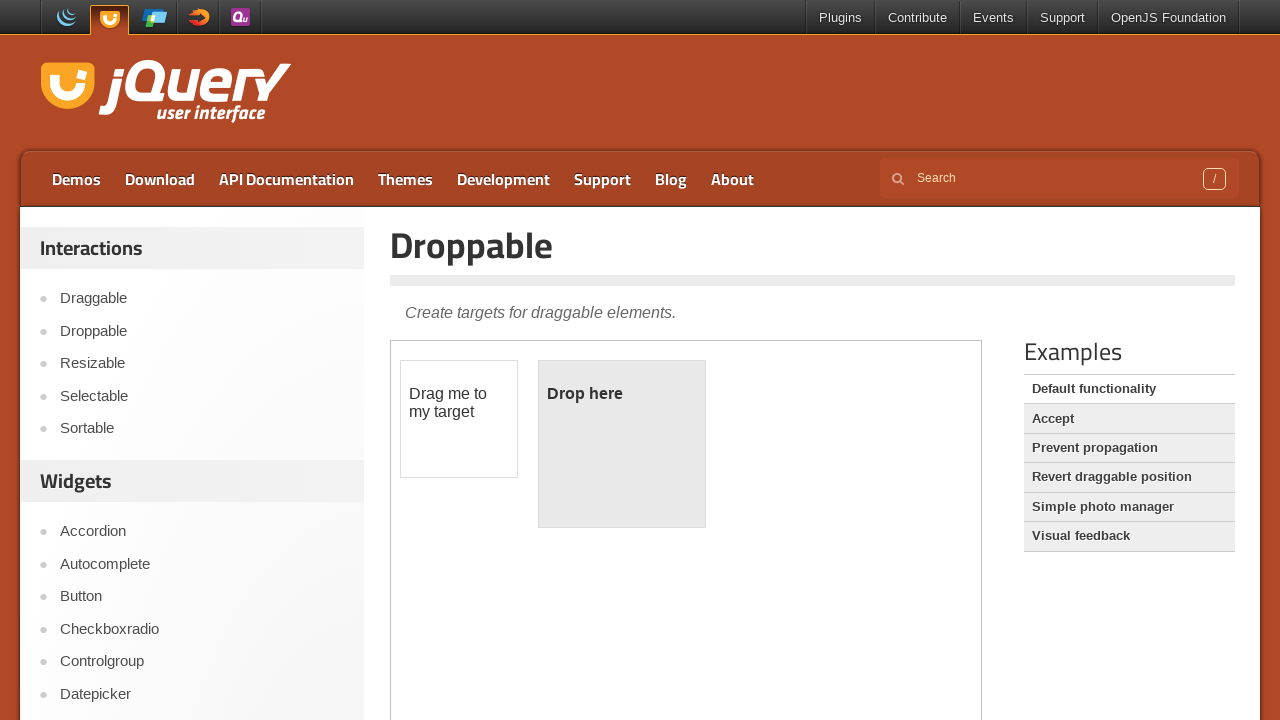

Dragged the element from #draggable into the #droppable area at (622, 444)
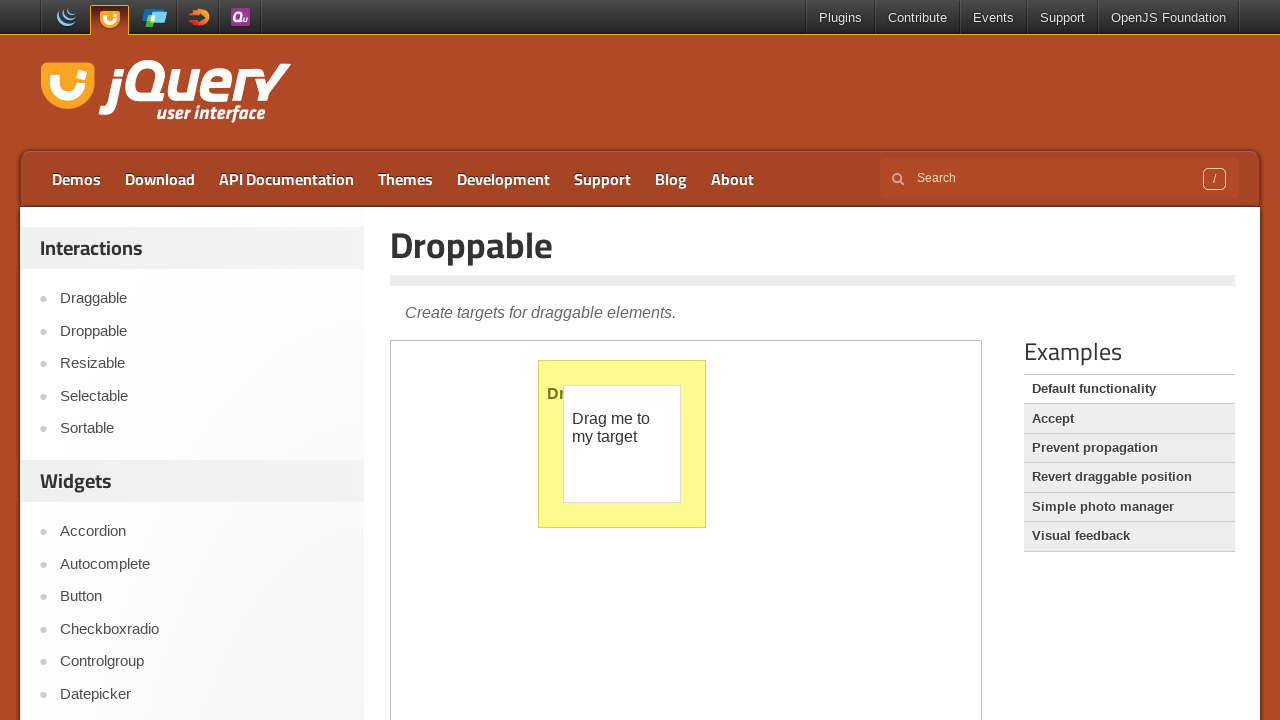

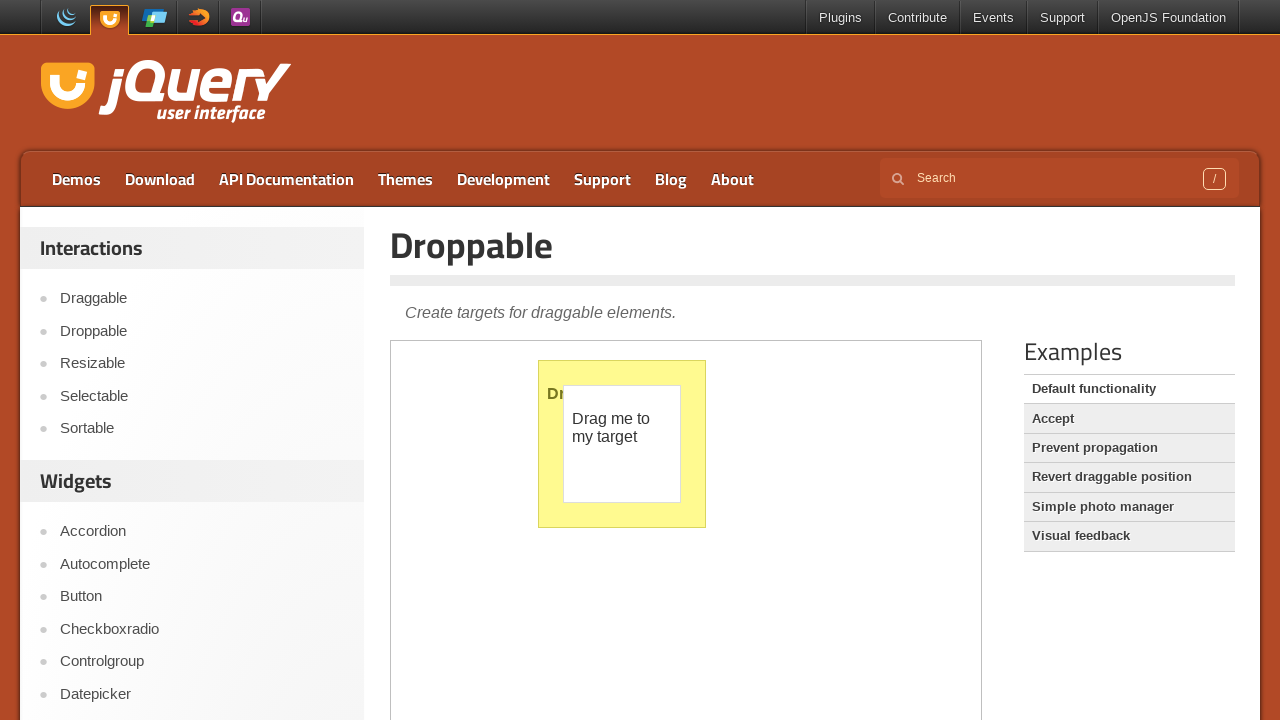